Tests conditional navigation based on element visibility - clicks on either the Gallery or Portfolio link depending on which one is visible on the disappearing elements page

Starting URL: https://the-internet.herokuapp.com/disappearing_elements

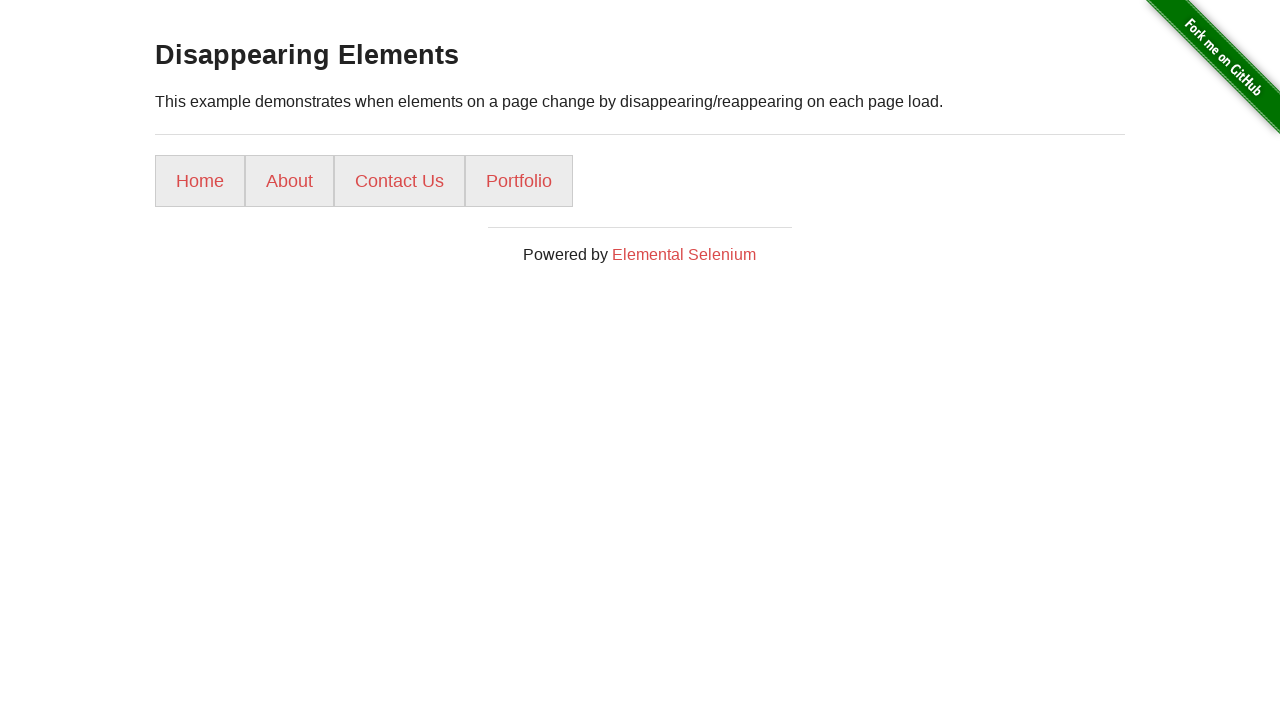

Located gallery link element
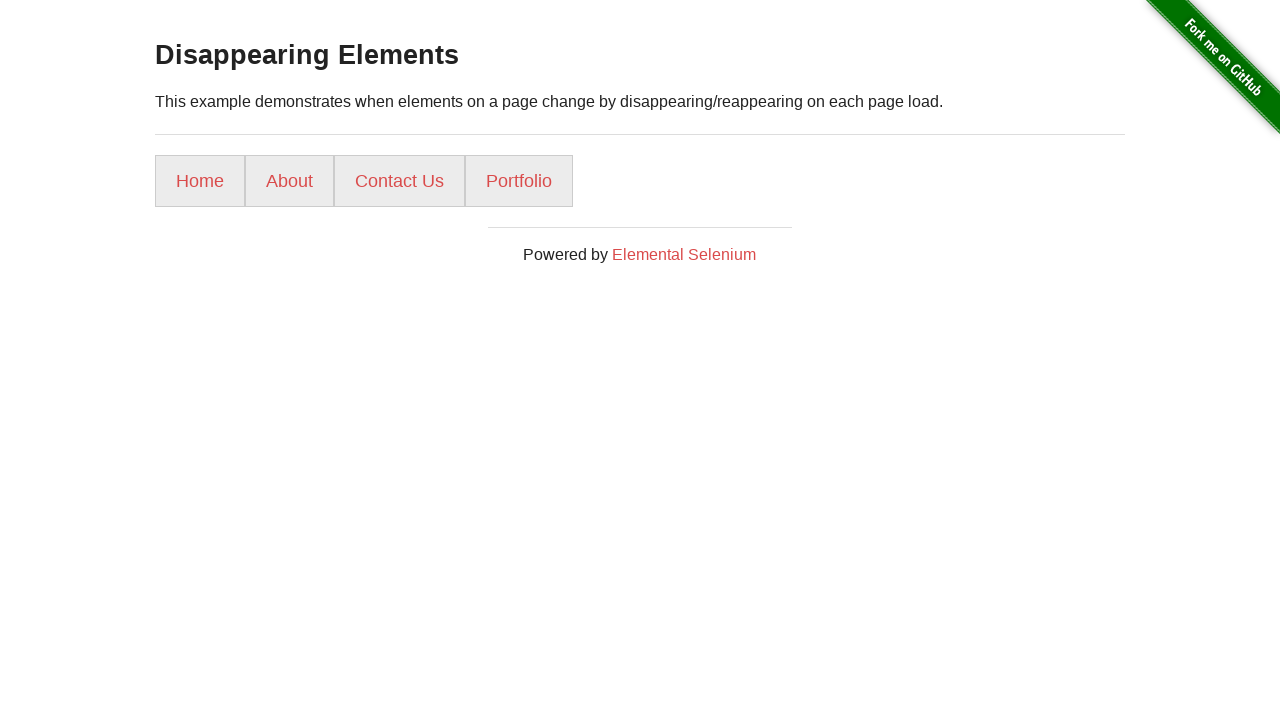

Located portfolio link element
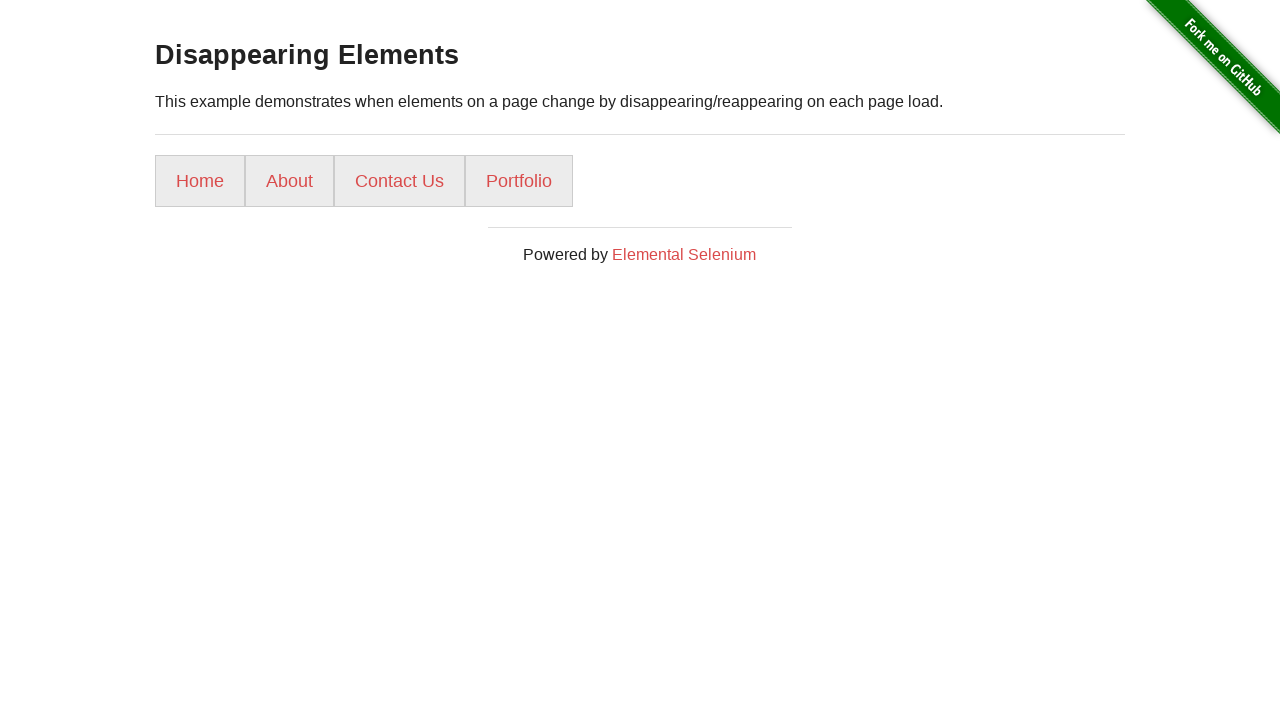

Gallery link is not visible, portfolio link is visible
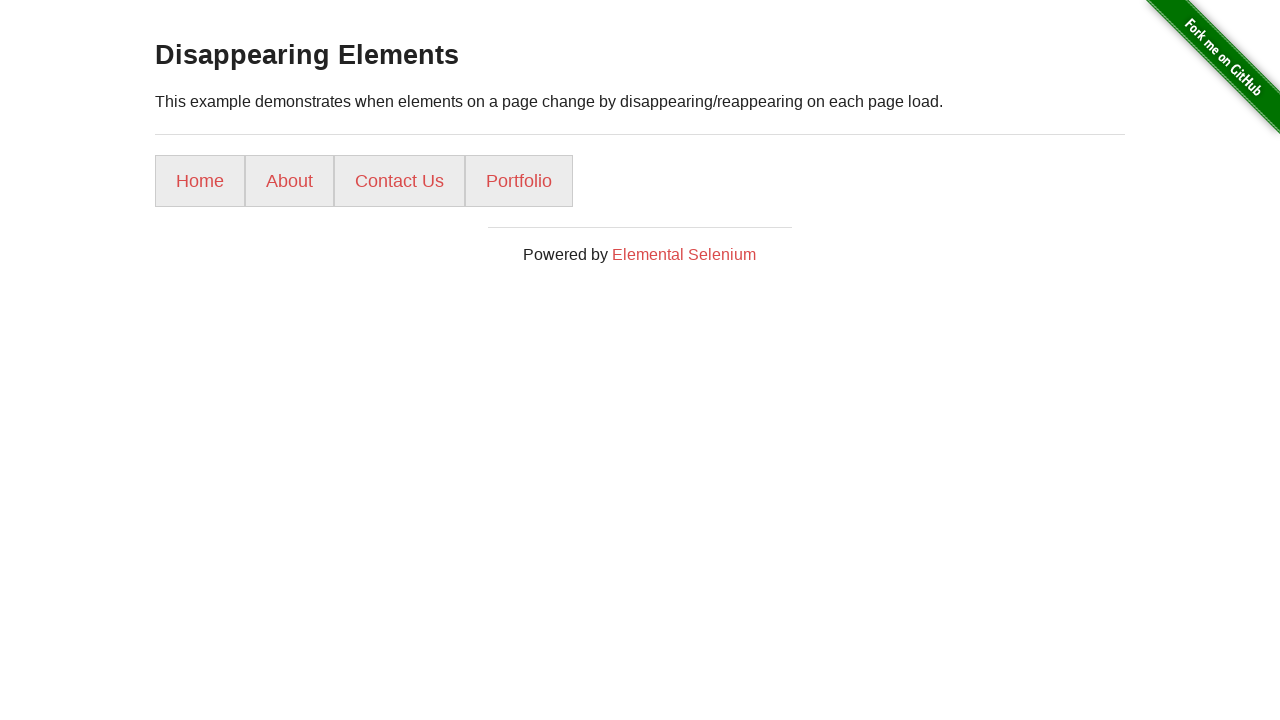

Clicked on portfolio link at (519, 181) on a[href="/portfolio/"]
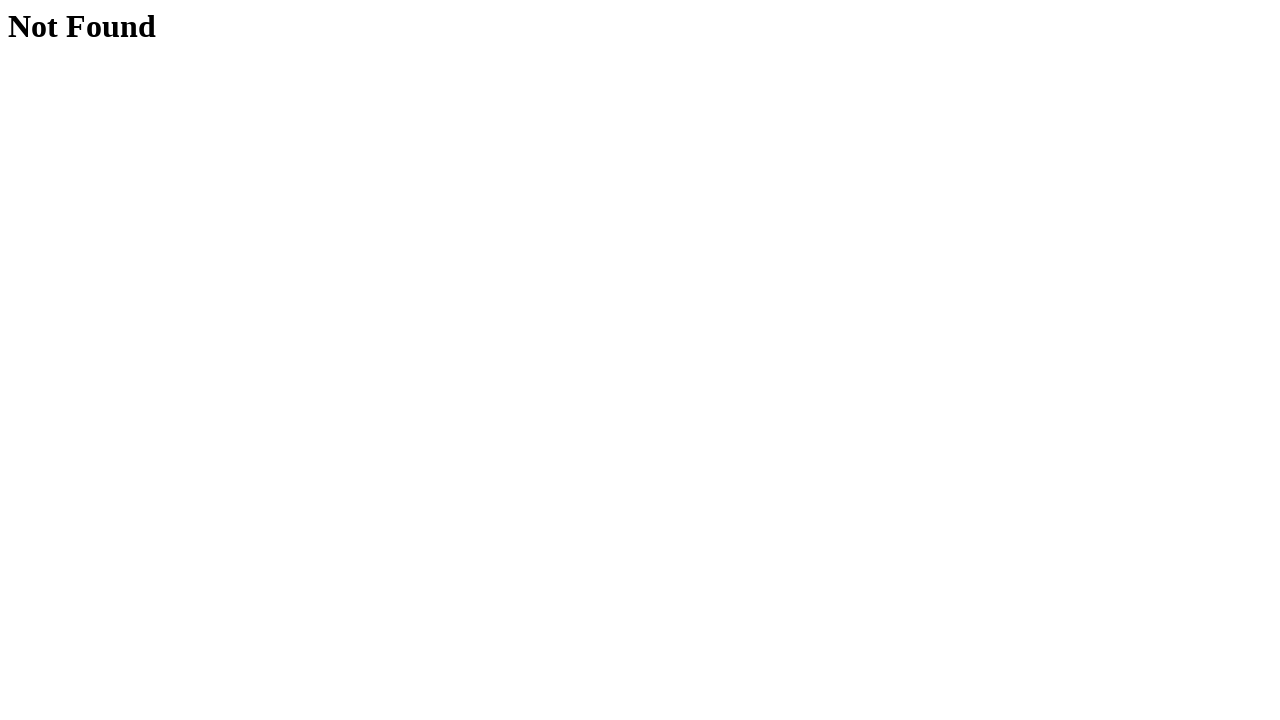

Navigated to portfolio page
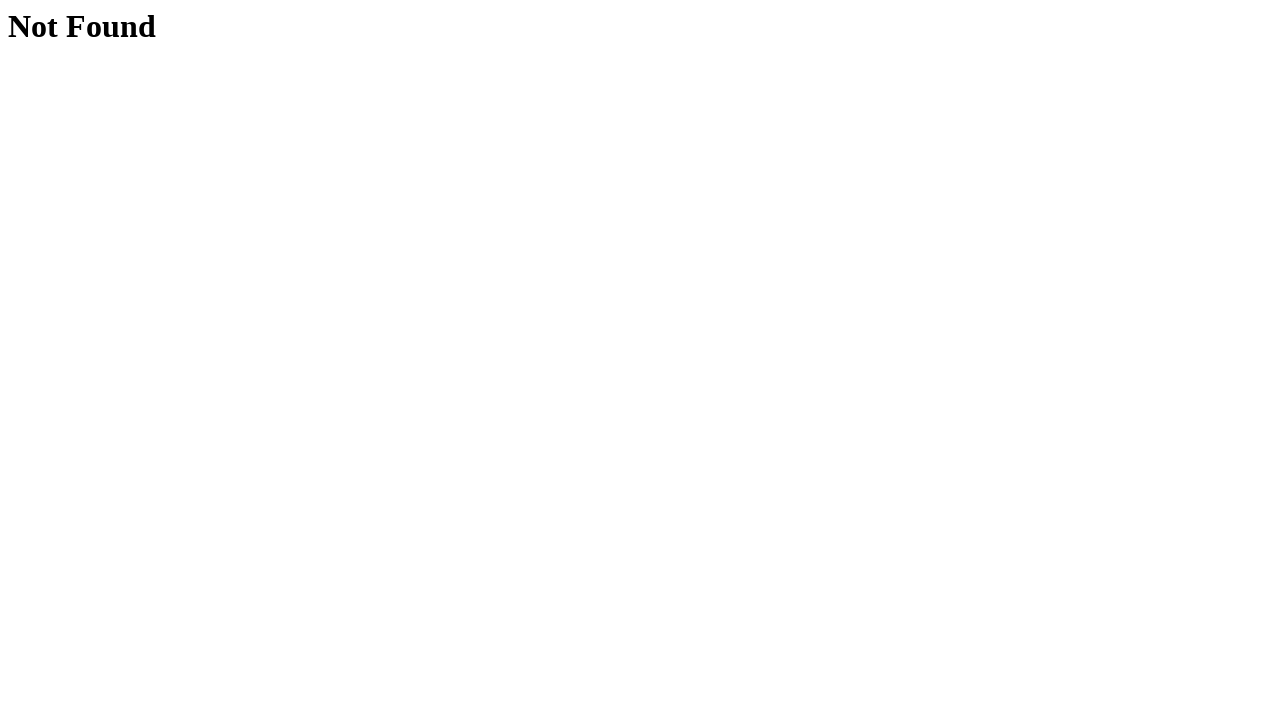

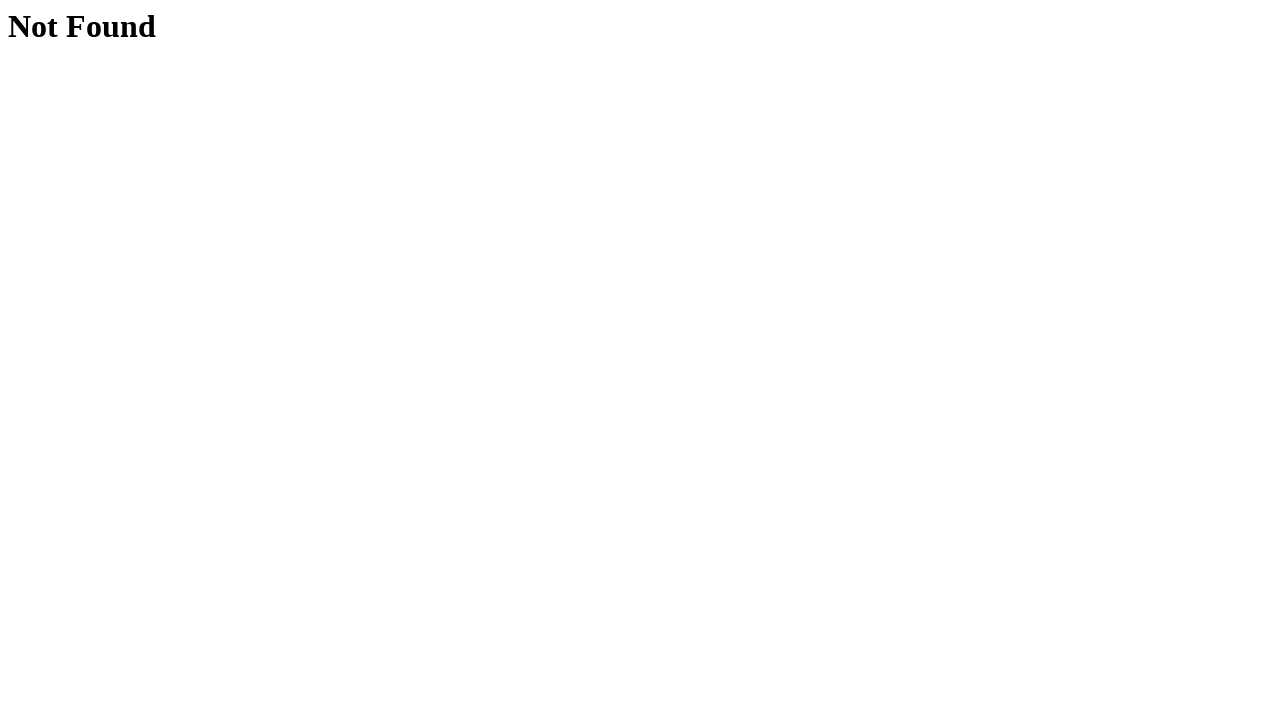